Tests that clicking login without entering credentials shows the appropriate error message

Starting URL: https://www.saucedemo.com/

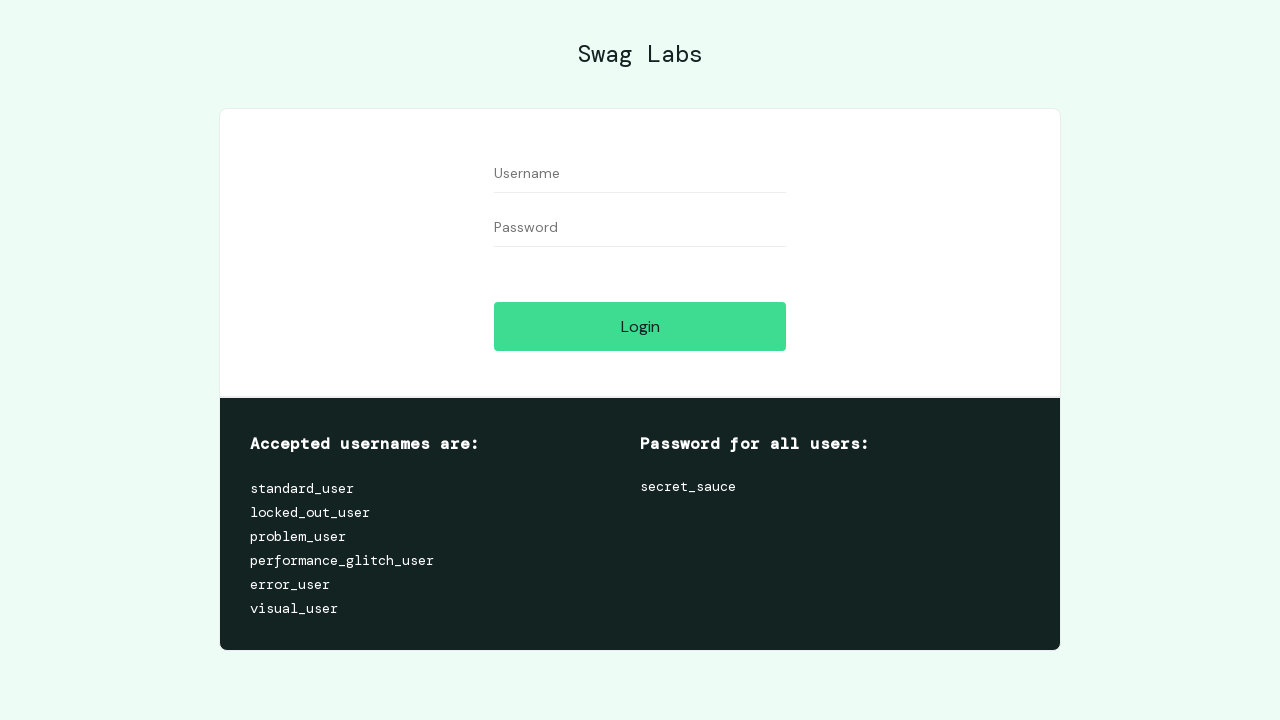

Login button selector became available
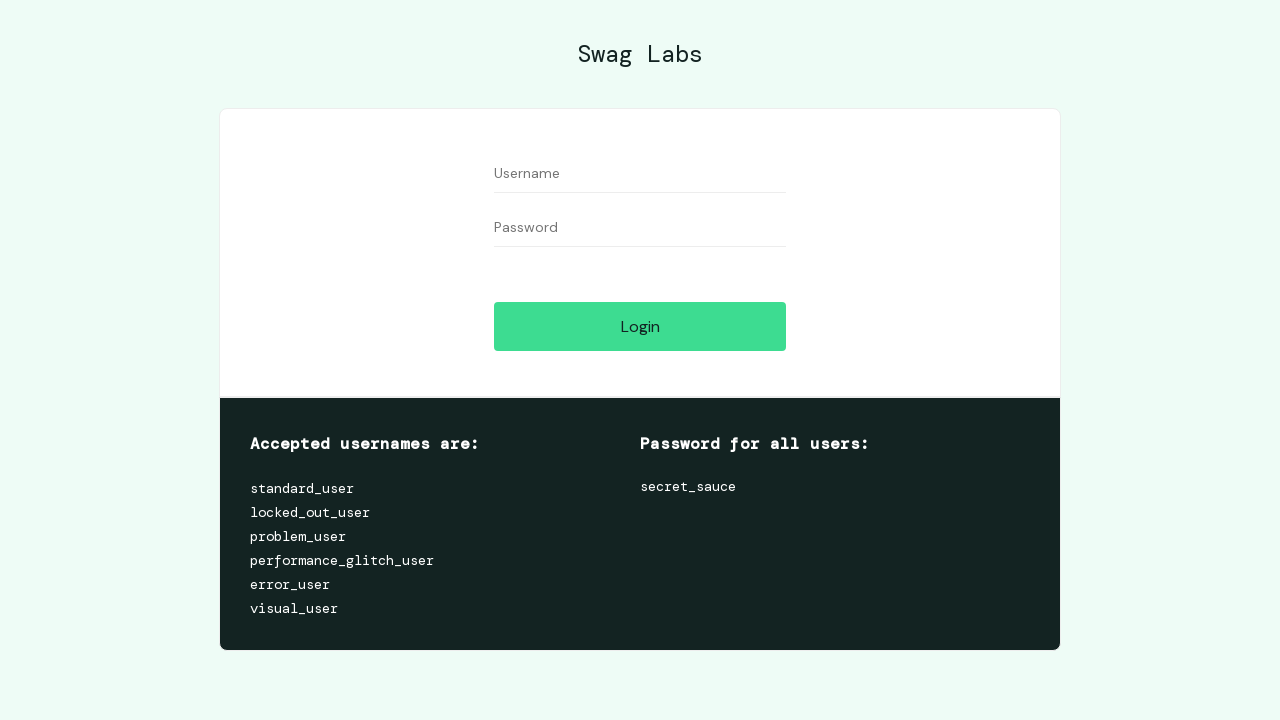

Clicked login button without entering credentials at (640, 326) on #login-button
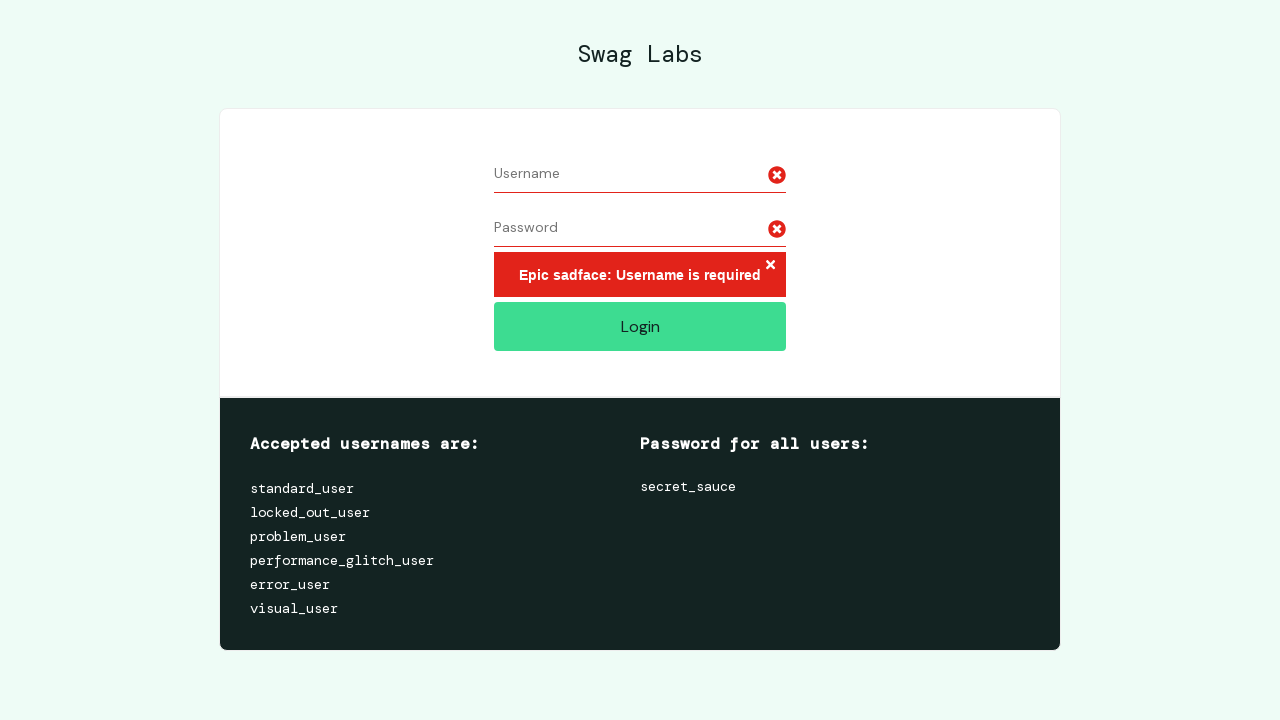

Error message appeared indicating missing credentials
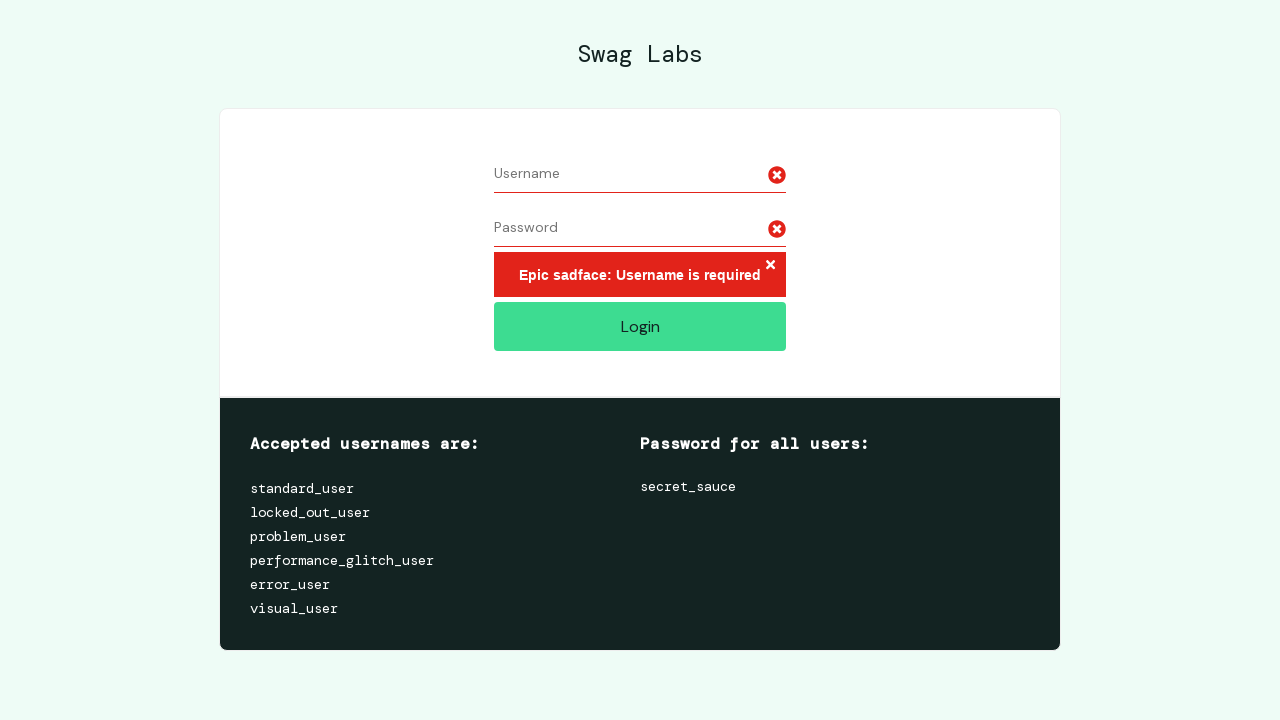

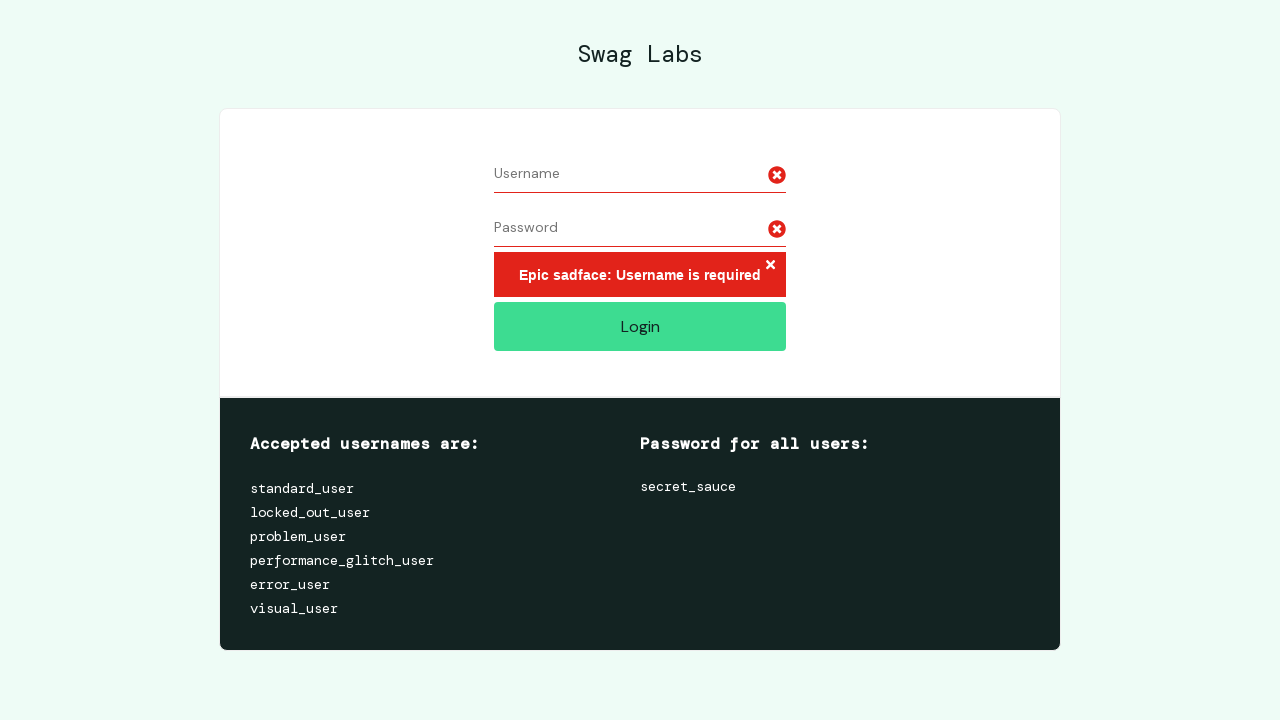